Navigates to Citi bank's homepage and takes a screenshot of the page

Starting URL: https://www.citi.com

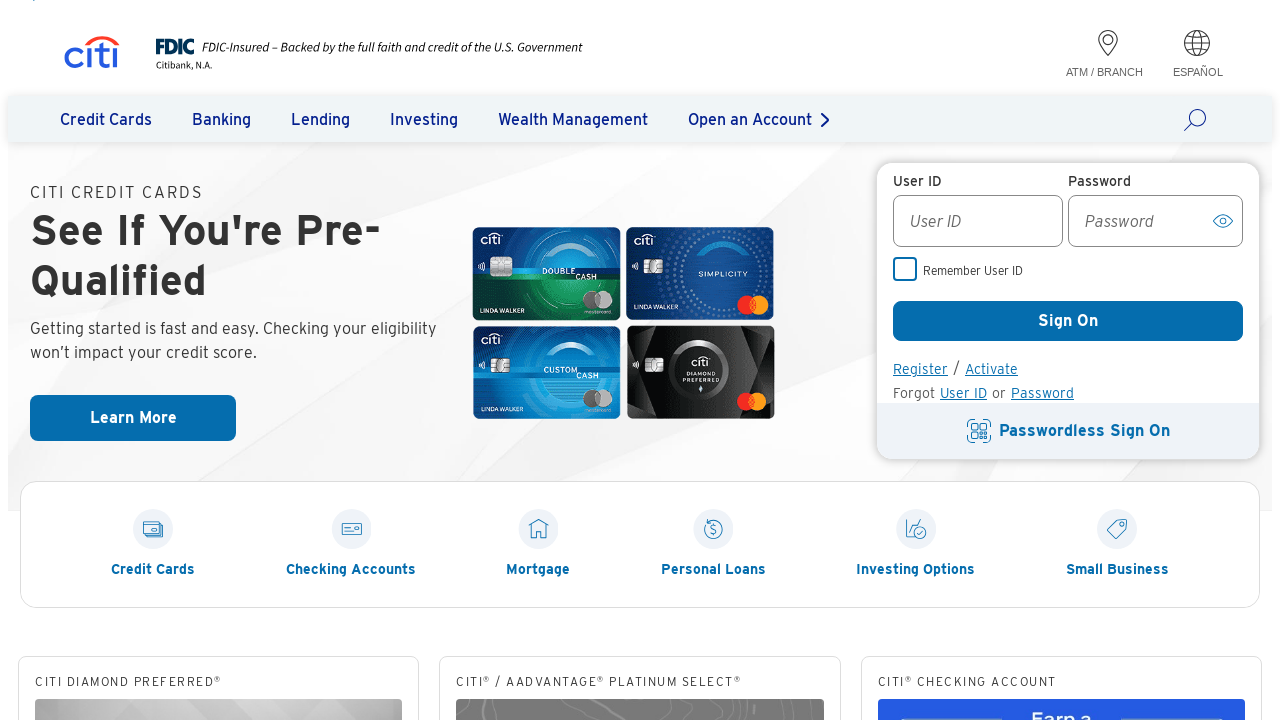

Navigated to Citi bank homepage
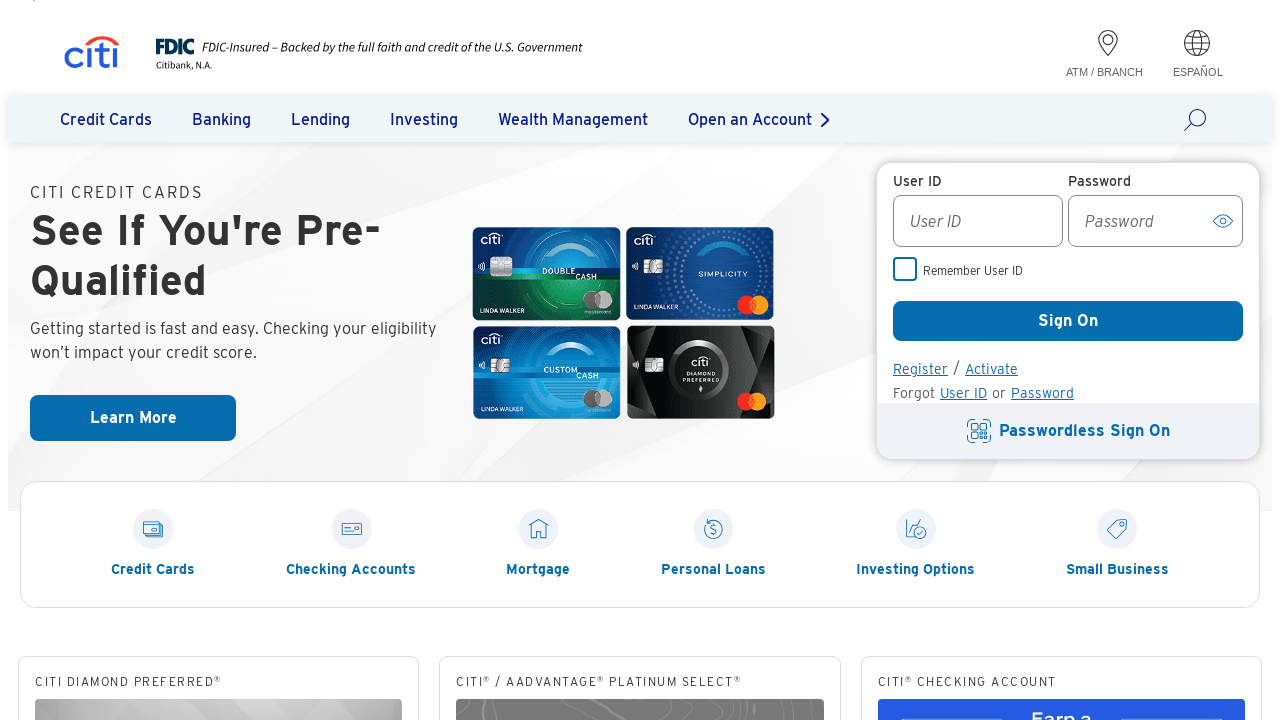

Page fully loaded with networkidle state
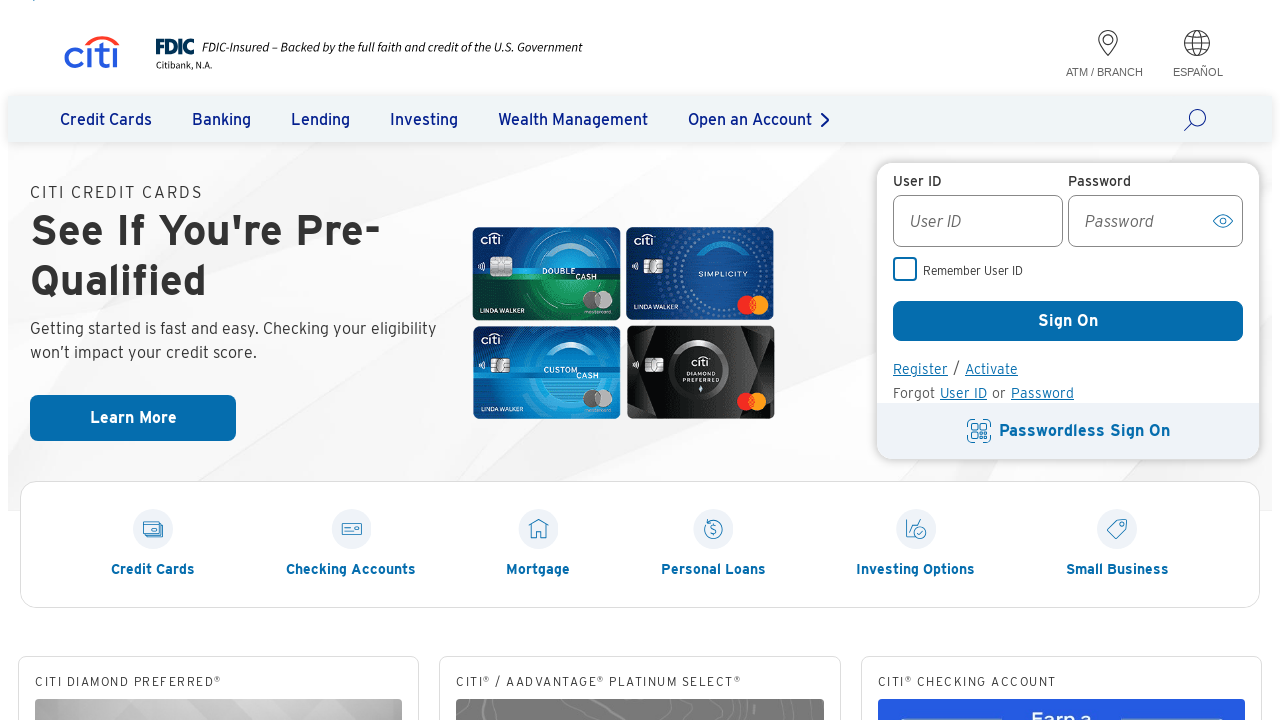

Waited 2 seconds for page to render completely
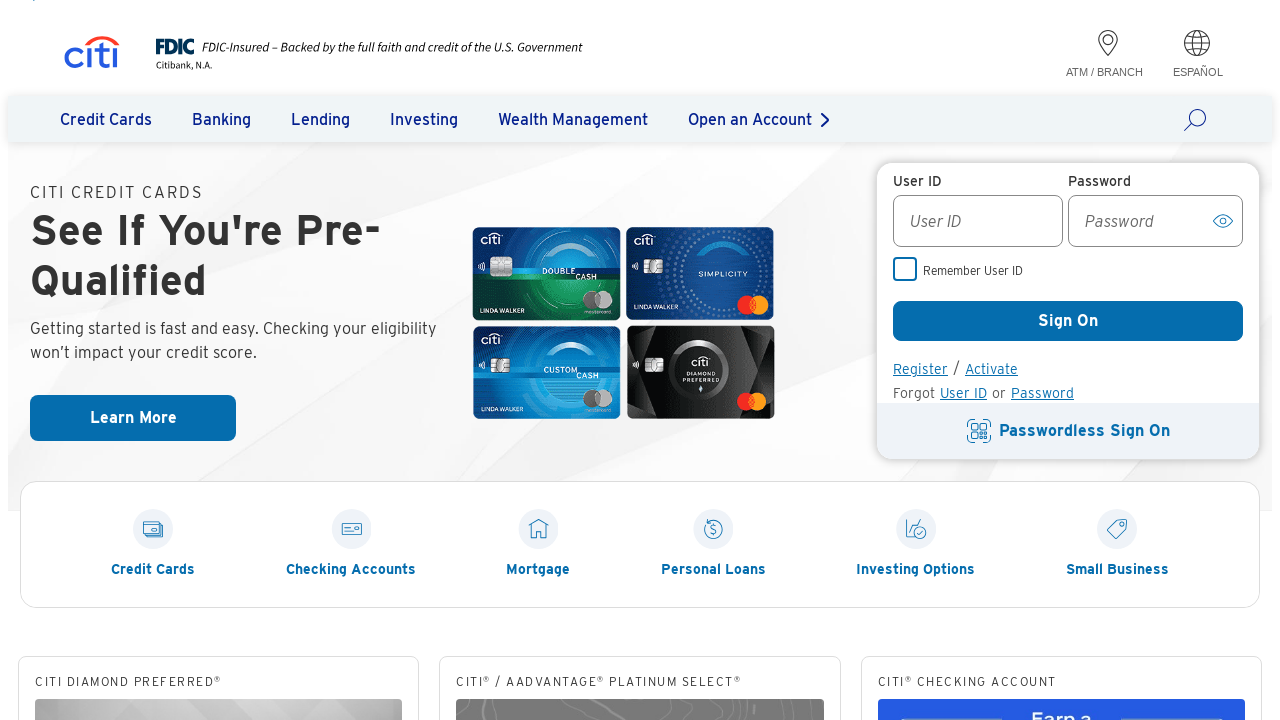

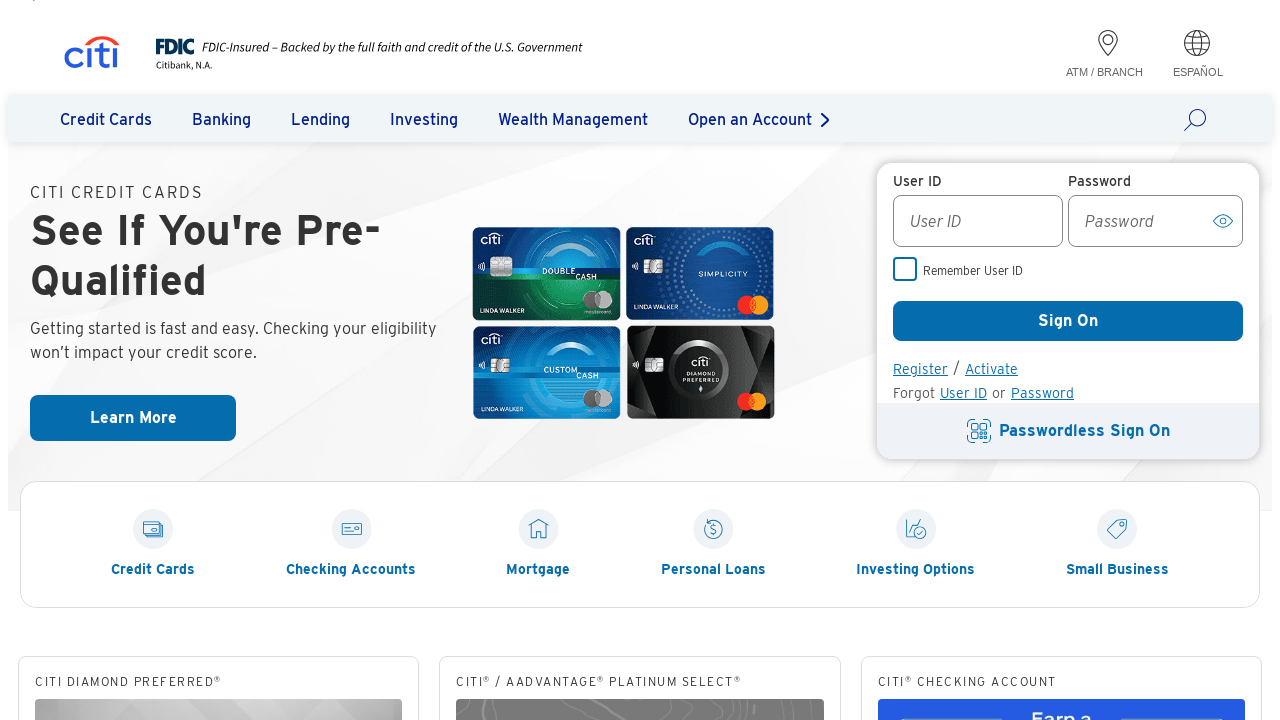